Navigates to the Automation Practice page and verifies the page title

Starting URL: https://rahulshettyacademy.com/AutomationPractice/

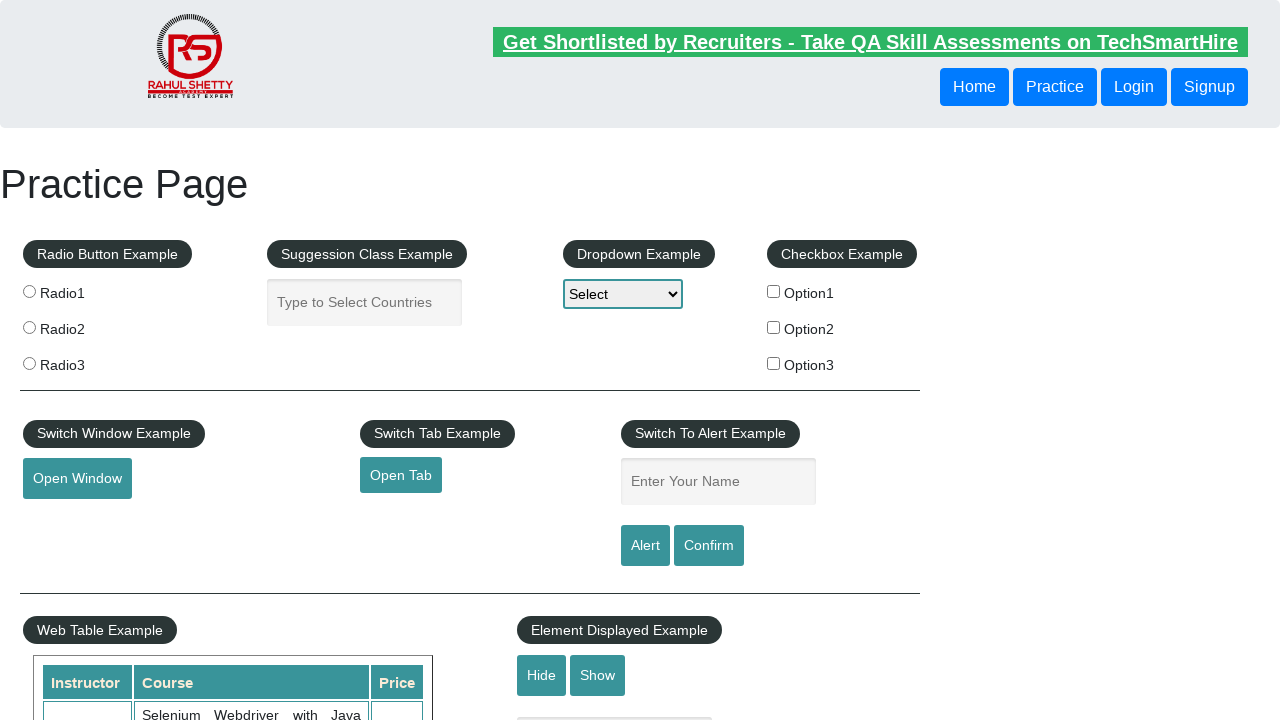

Retrieved page title
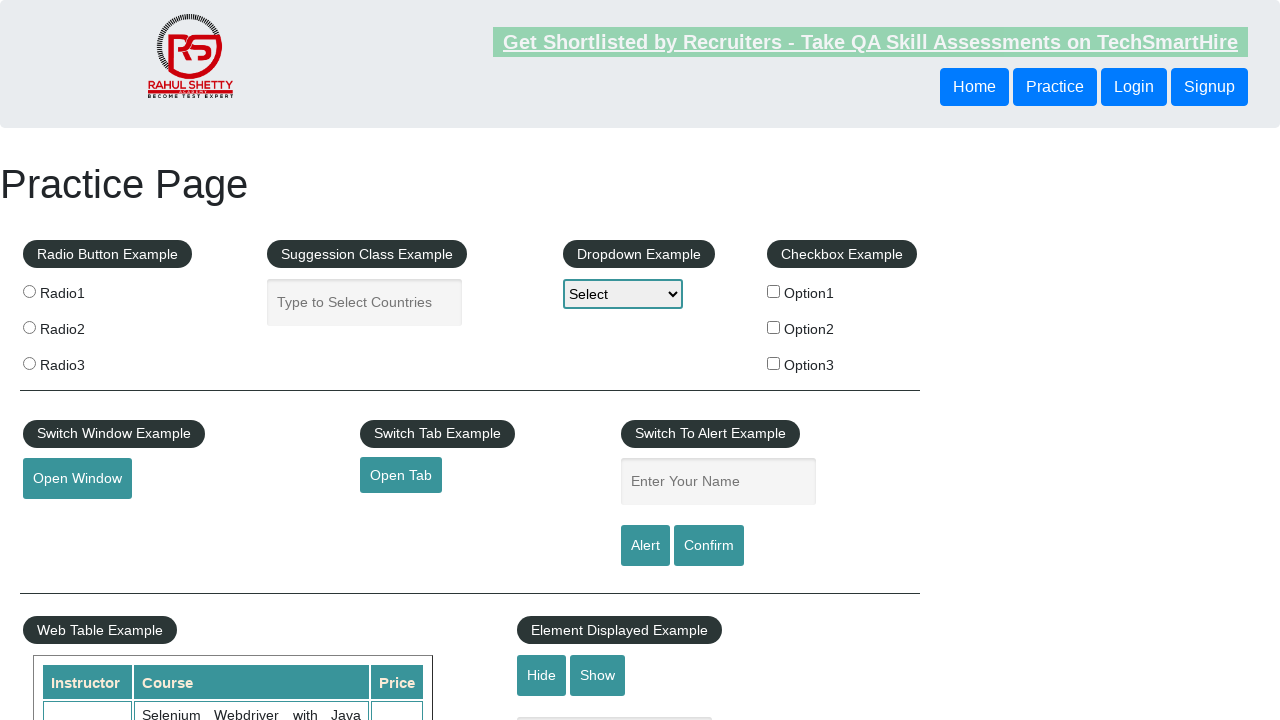

Printed page title to console
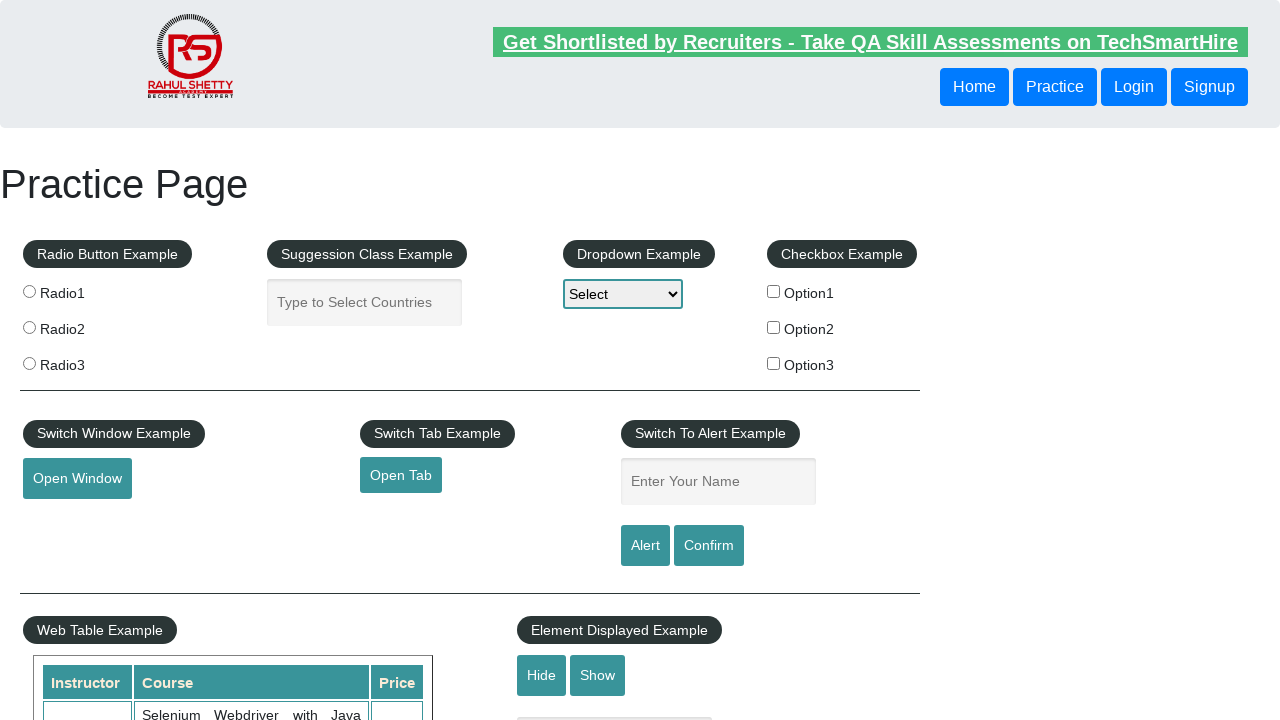

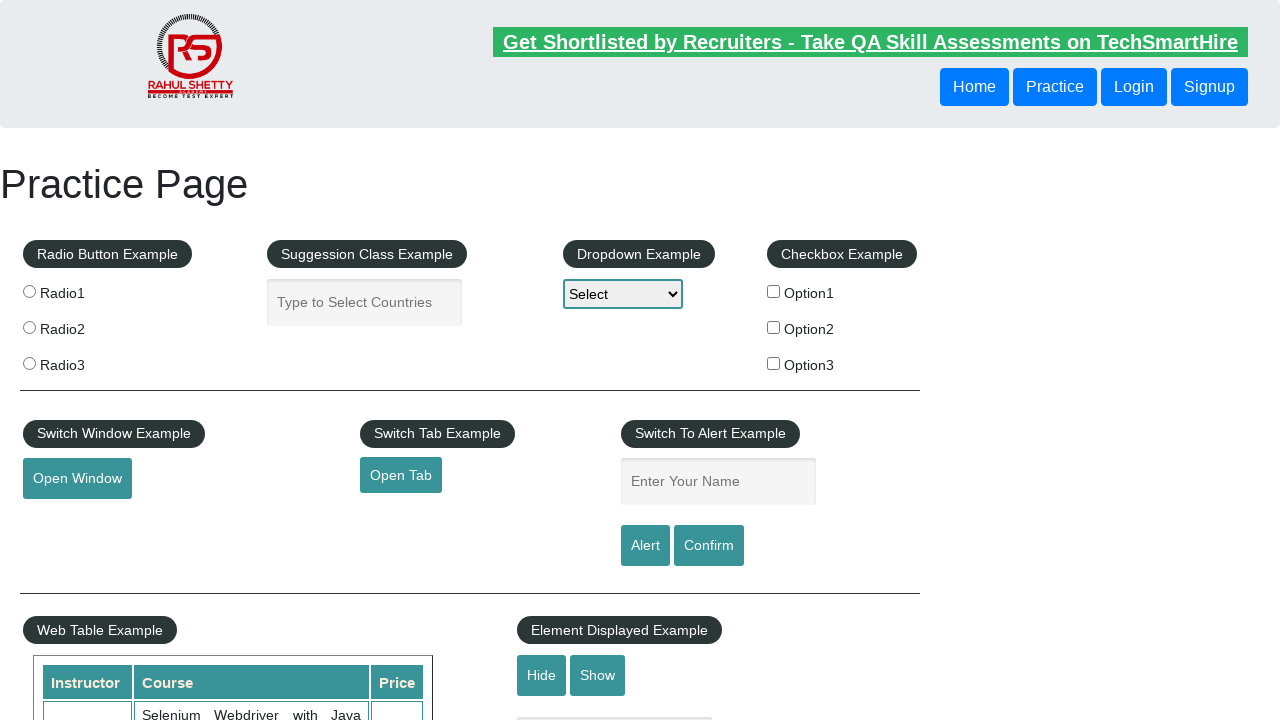